Fills out a Selenium practice form with first name, last name, selects profession and tool checkboxes, and interacts with a continent dropdown selector

Starting URL: https://www.techlistic.com/p/selenium-practice-form.html

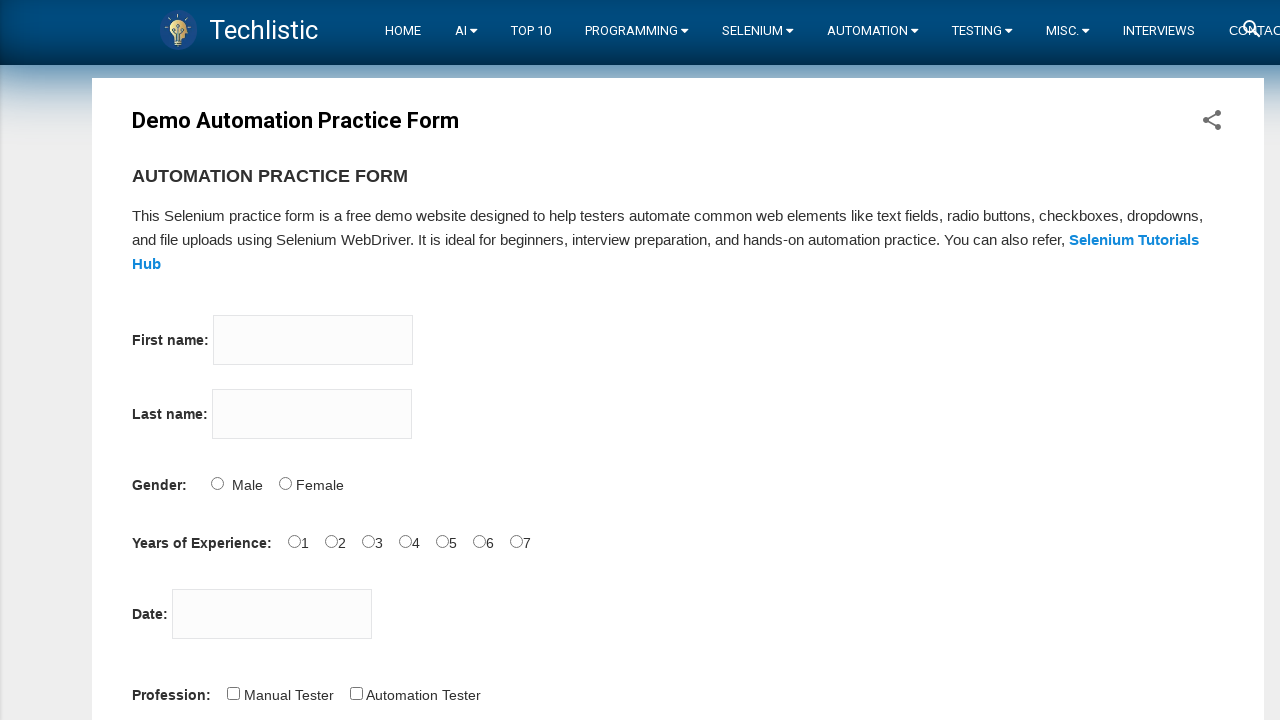

Filled first name field with 'narasimha' on input[name='firstname']
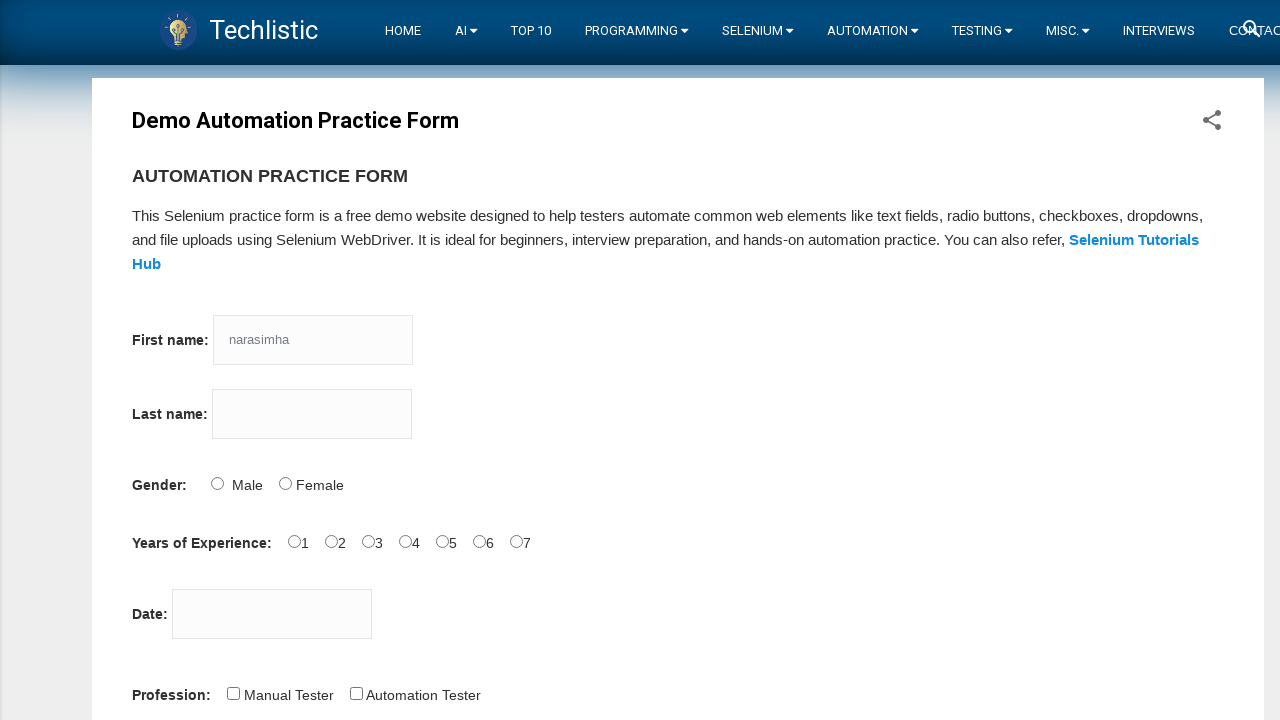

Filled last name field with 'sista' on input[name='lastname']
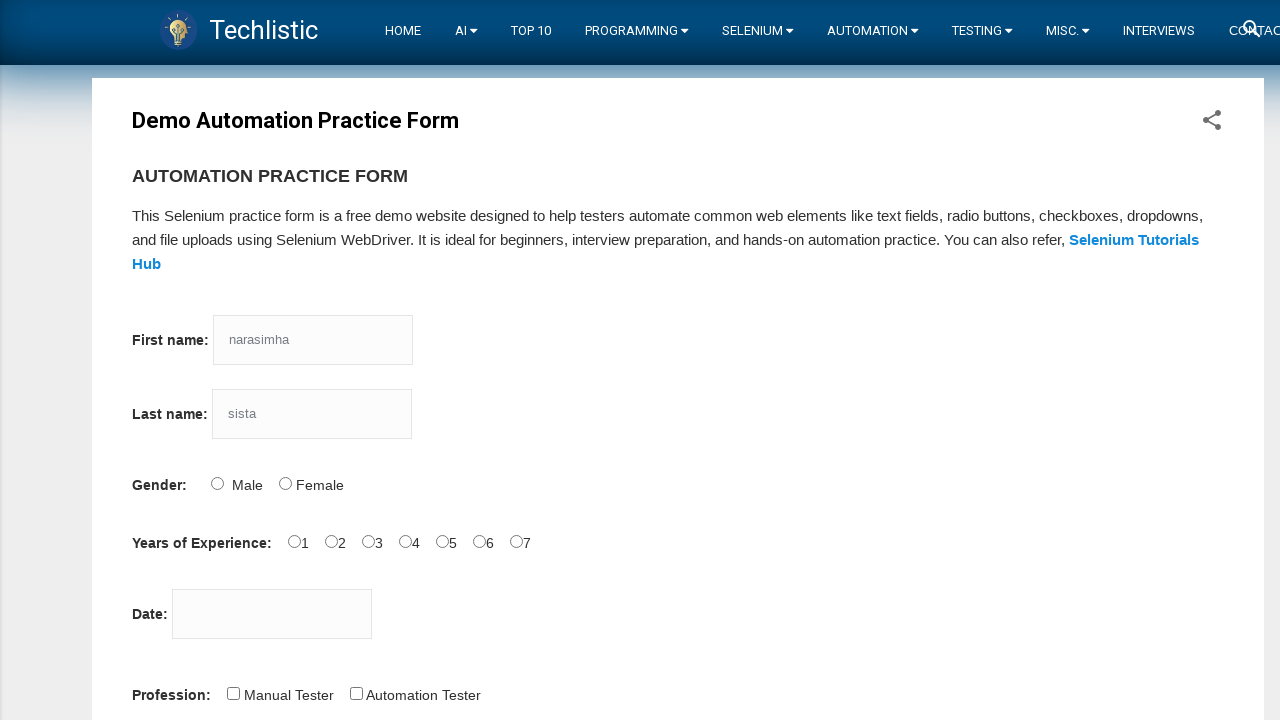

Clicked profession checkbox (Developer) at (233, 693) on #profession-0
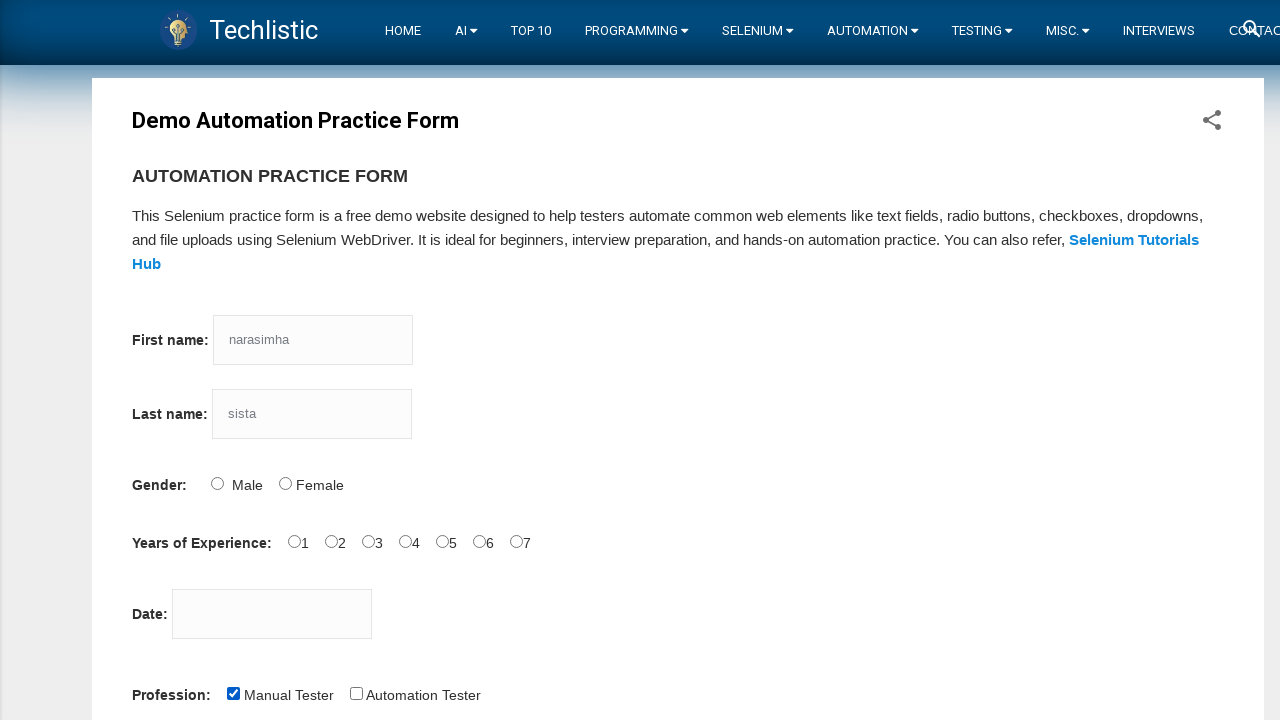

Clicked automation tool checkbox (Selenium IDE) at (281, 360) on #tool-0
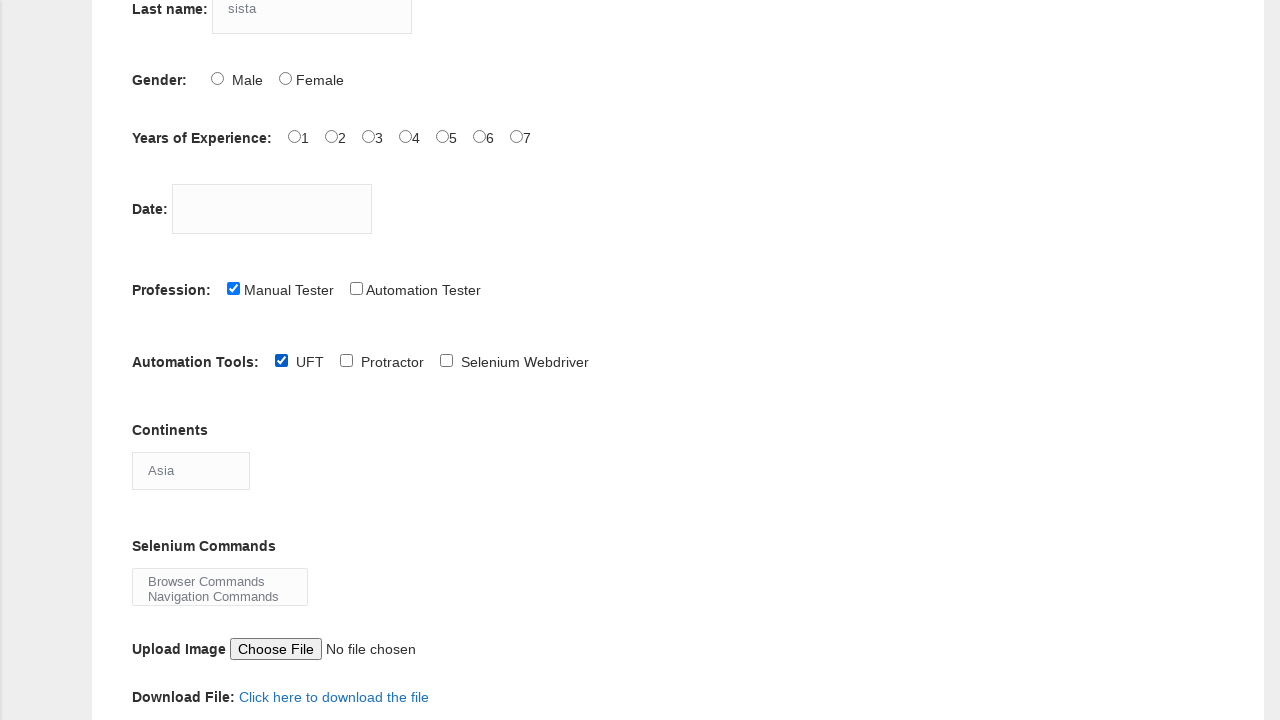

Selected 'Australia' from continents dropdown on select[name='continents']
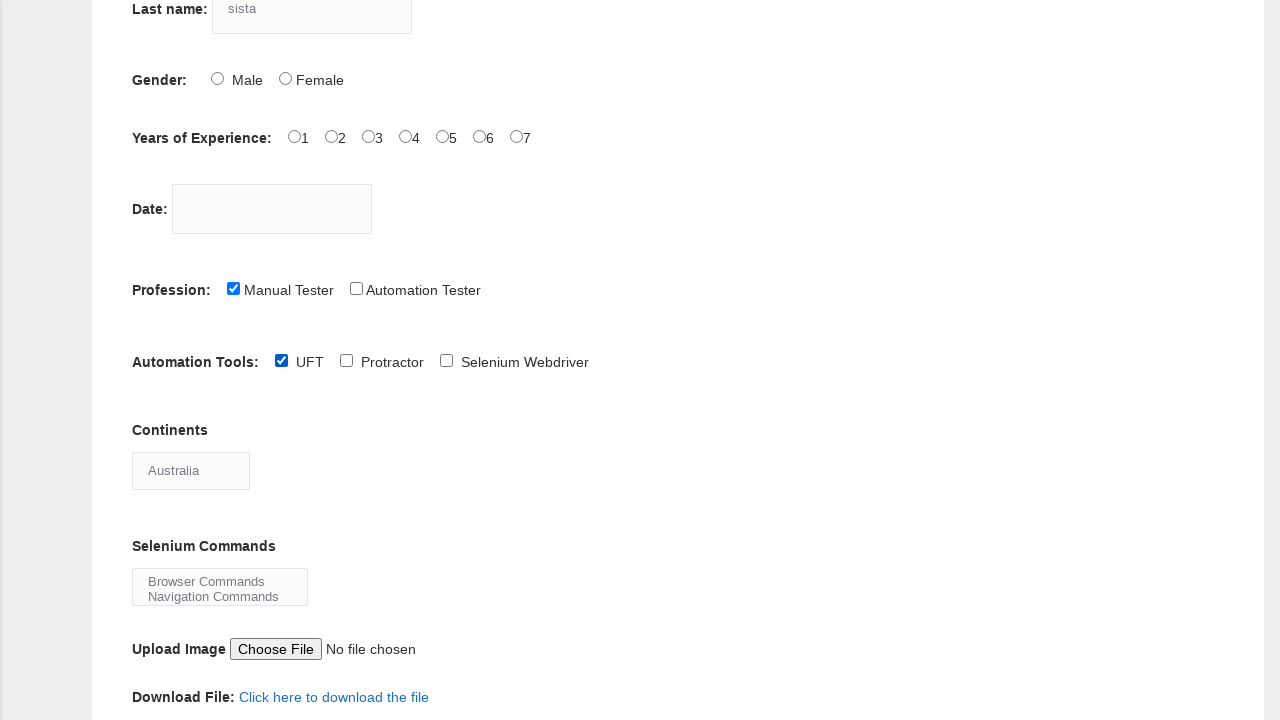

Dropdown selector updated successfully
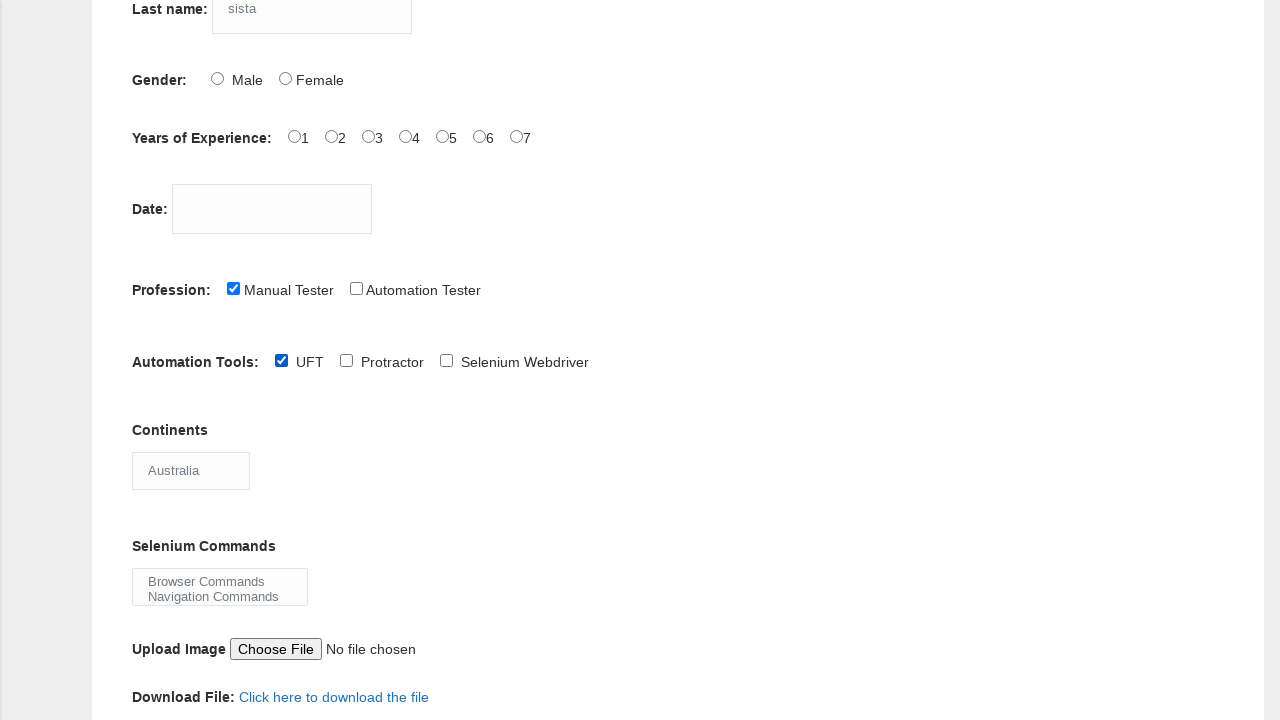

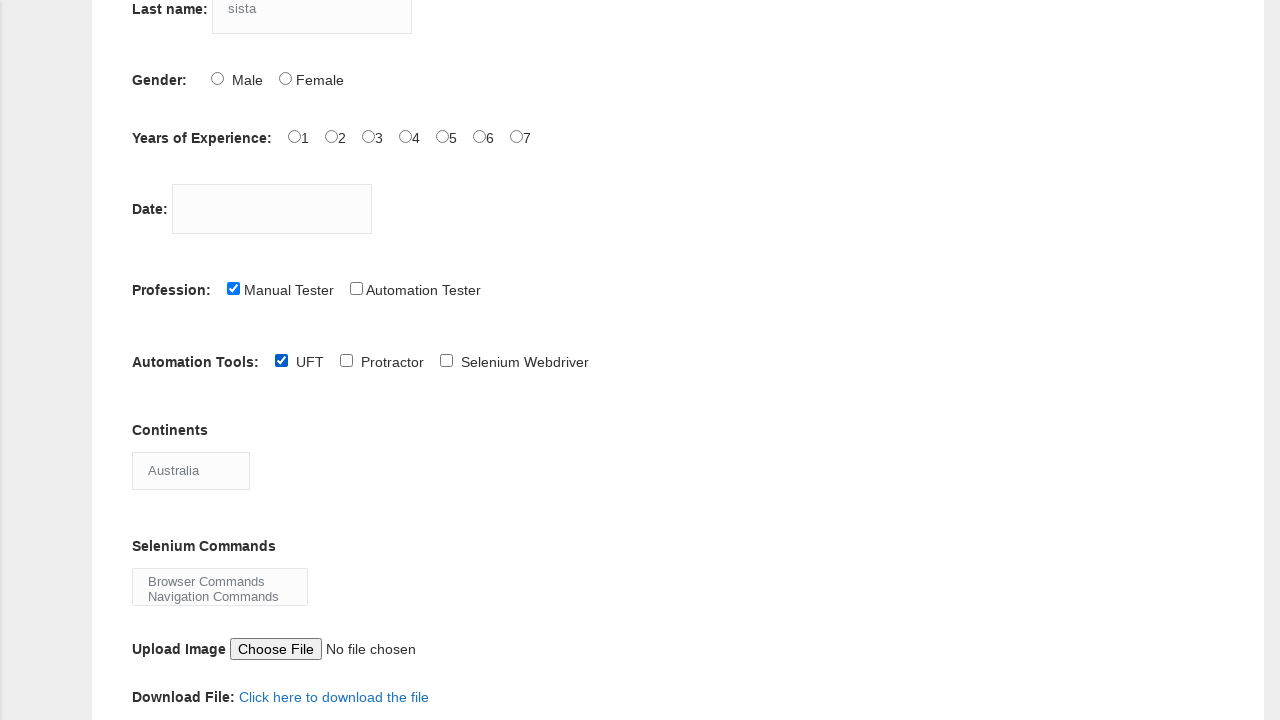